Tests that clicking the "Due" column header twice sorts the numeric values in descending order.

Starting URL: http://the-internet.herokuapp.com/tables

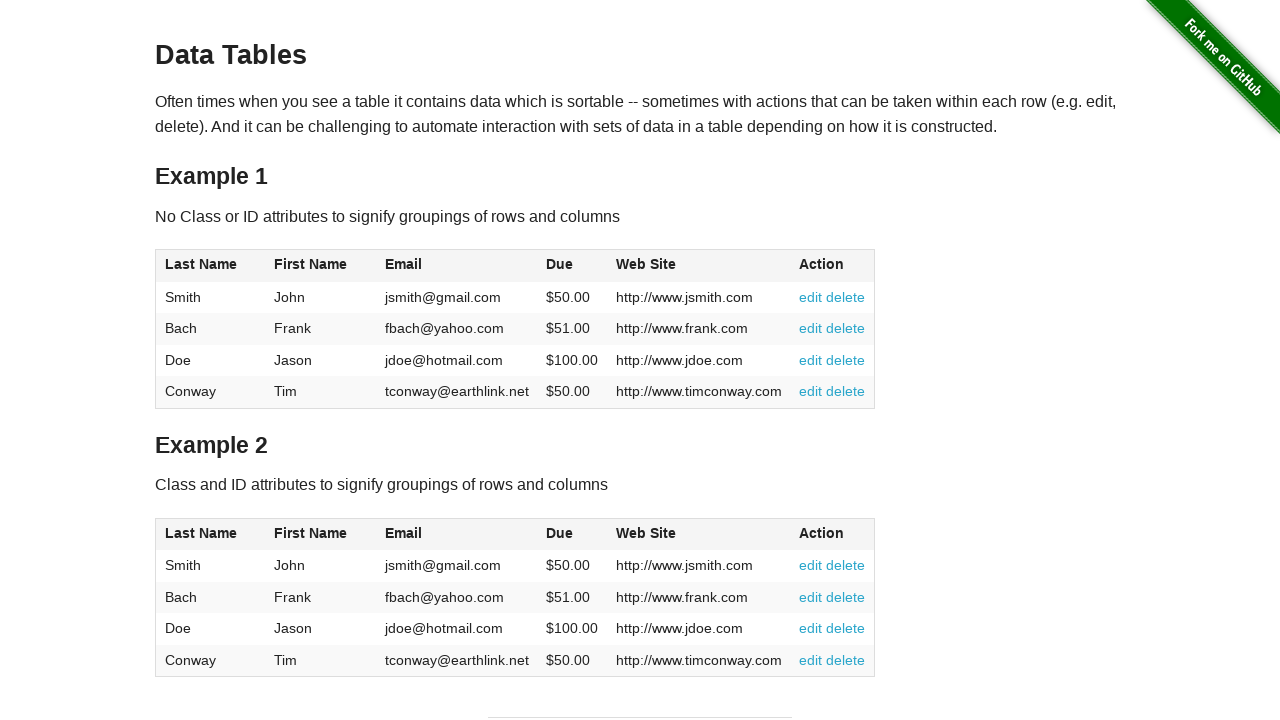

Clicked Due column header first time for ascending sort at (572, 266) on #table1 thead tr th:nth-of-type(4)
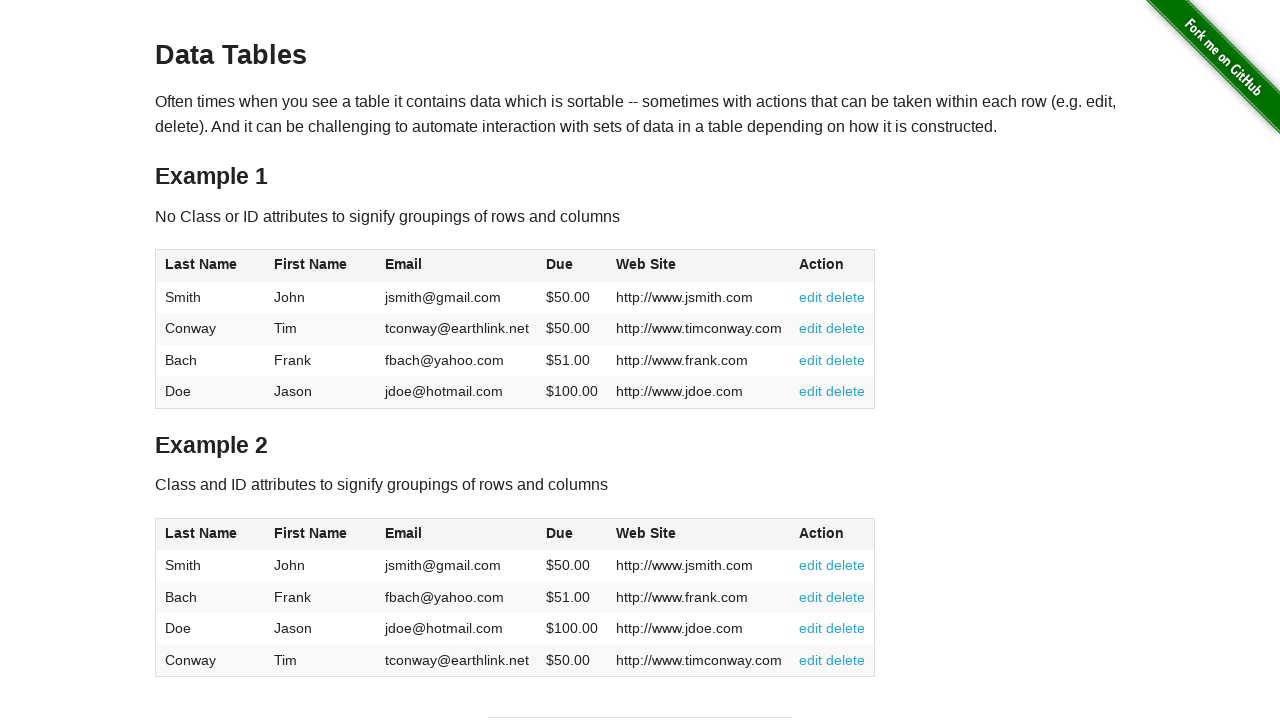

Clicked Due column header second time for descending sort at (572, 266) on #table1 thead tr th:nth-of-type(4)
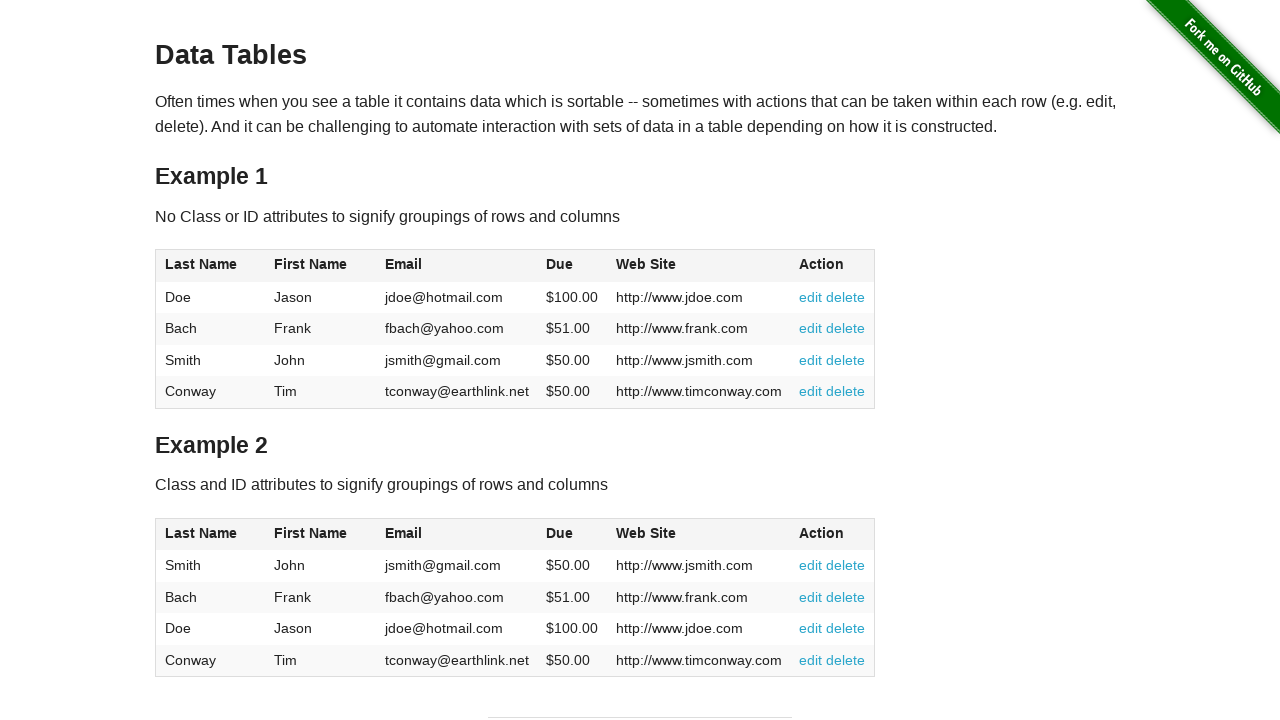

Table data loaded and verified
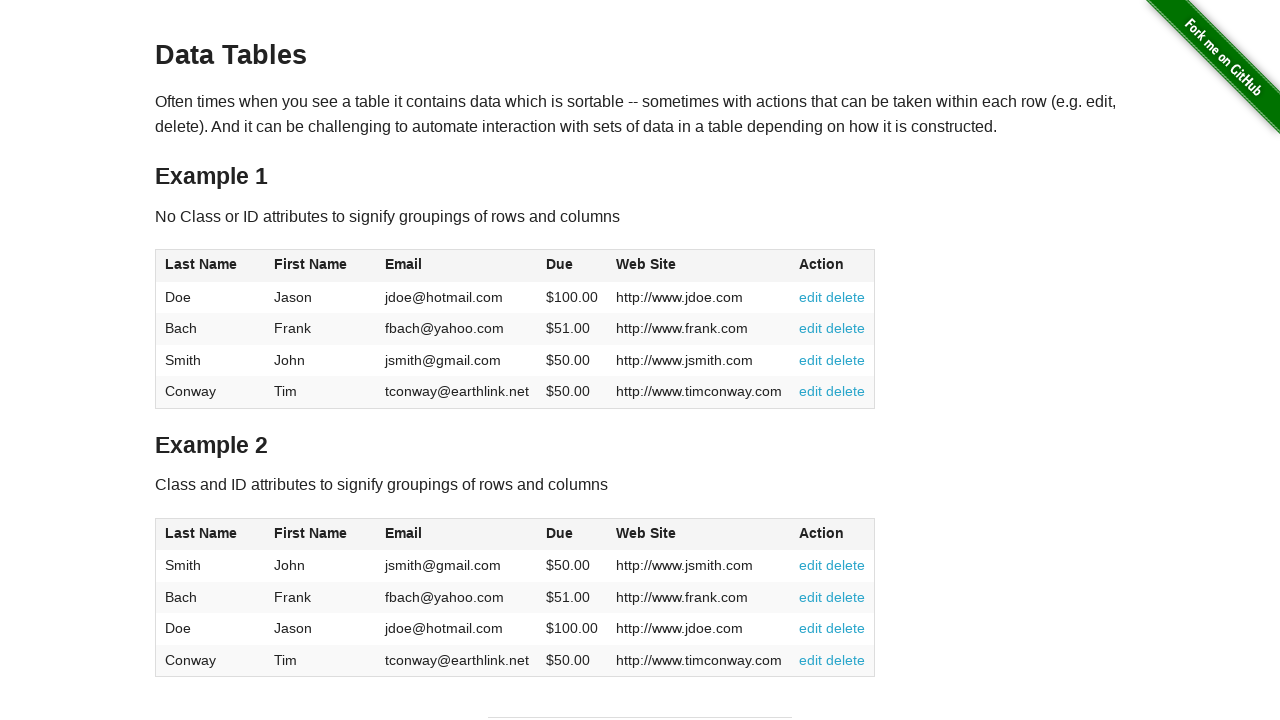

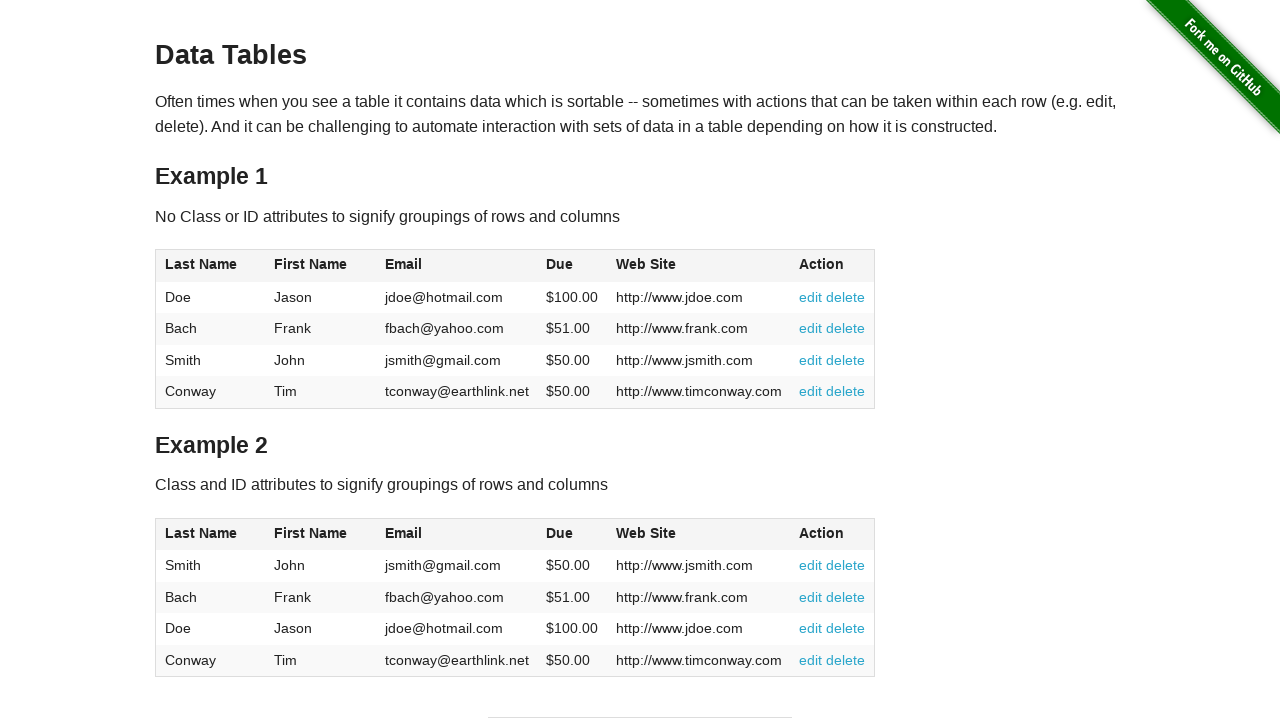